Tests a multi-selection dropdown by clicking to open it, then iterating through and selecting dropdown items until reaching "choice 6"

Starting URL: https://www.jqueryscript.net/demo/Drop-Down-Combo-Tree/

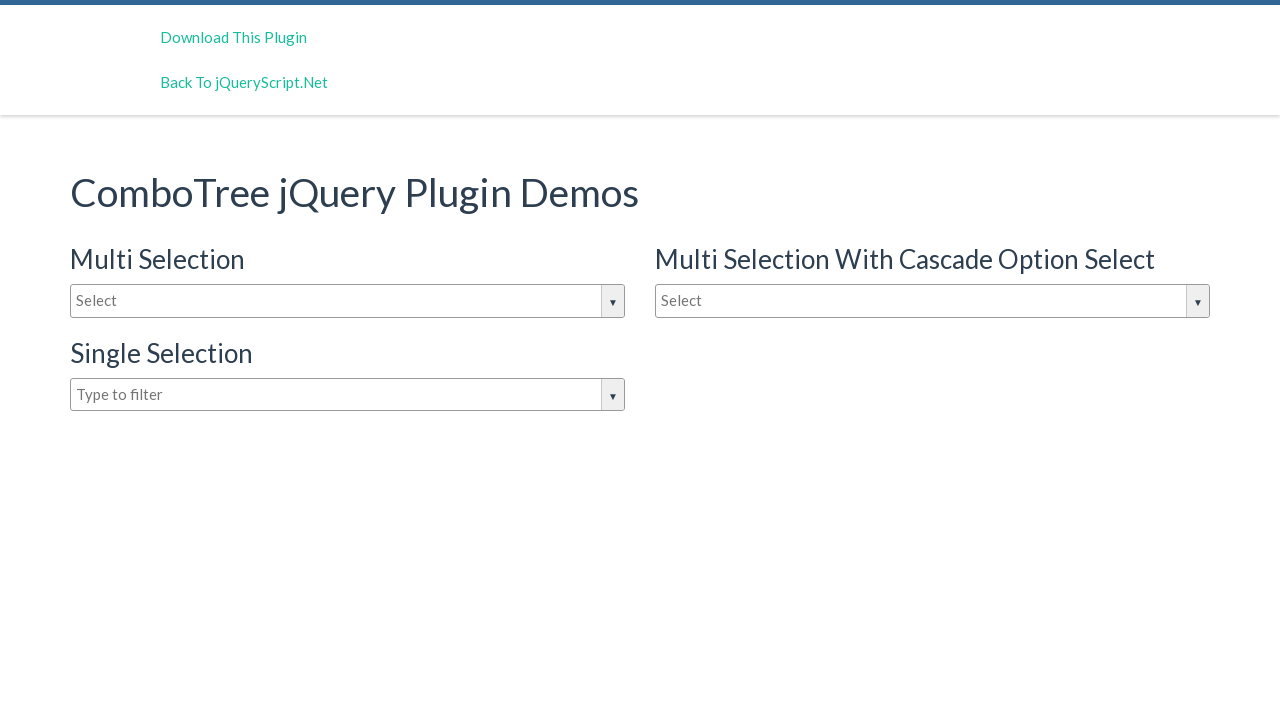

Clicked dropdown input to open multi-selection dropdown at (348, 301) on input#justAnInputBox
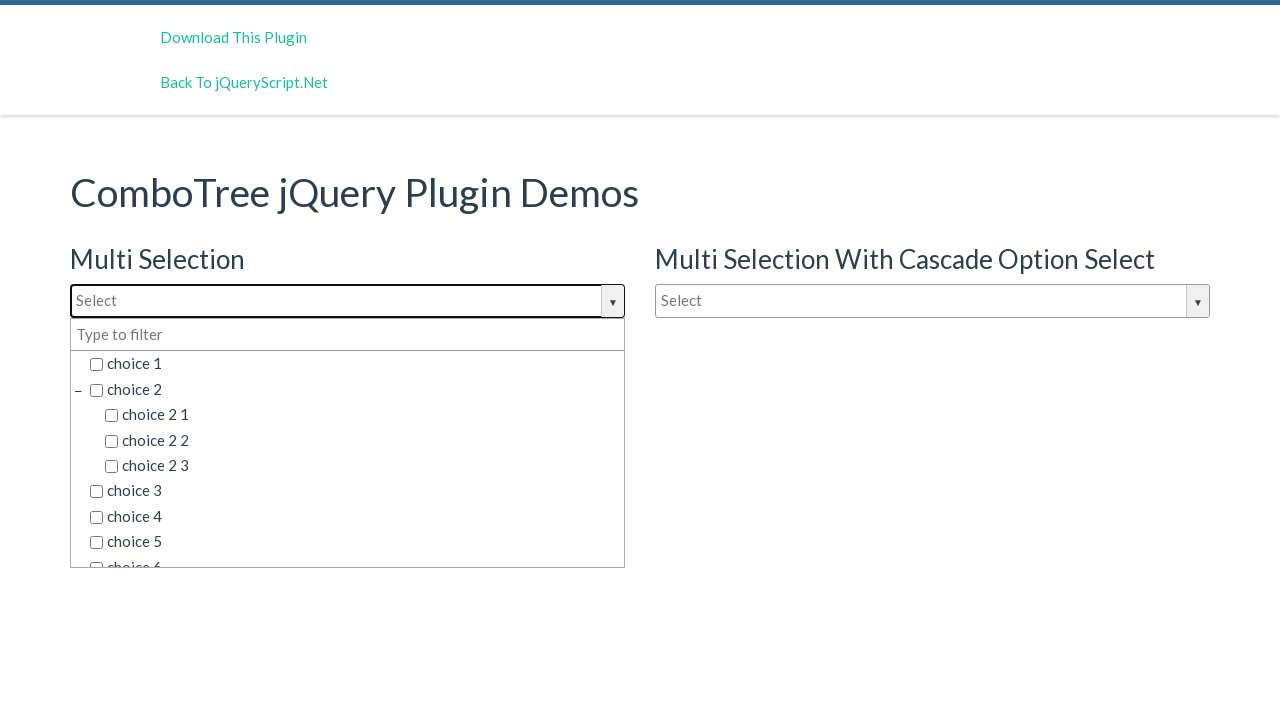

Dropdown items became visible
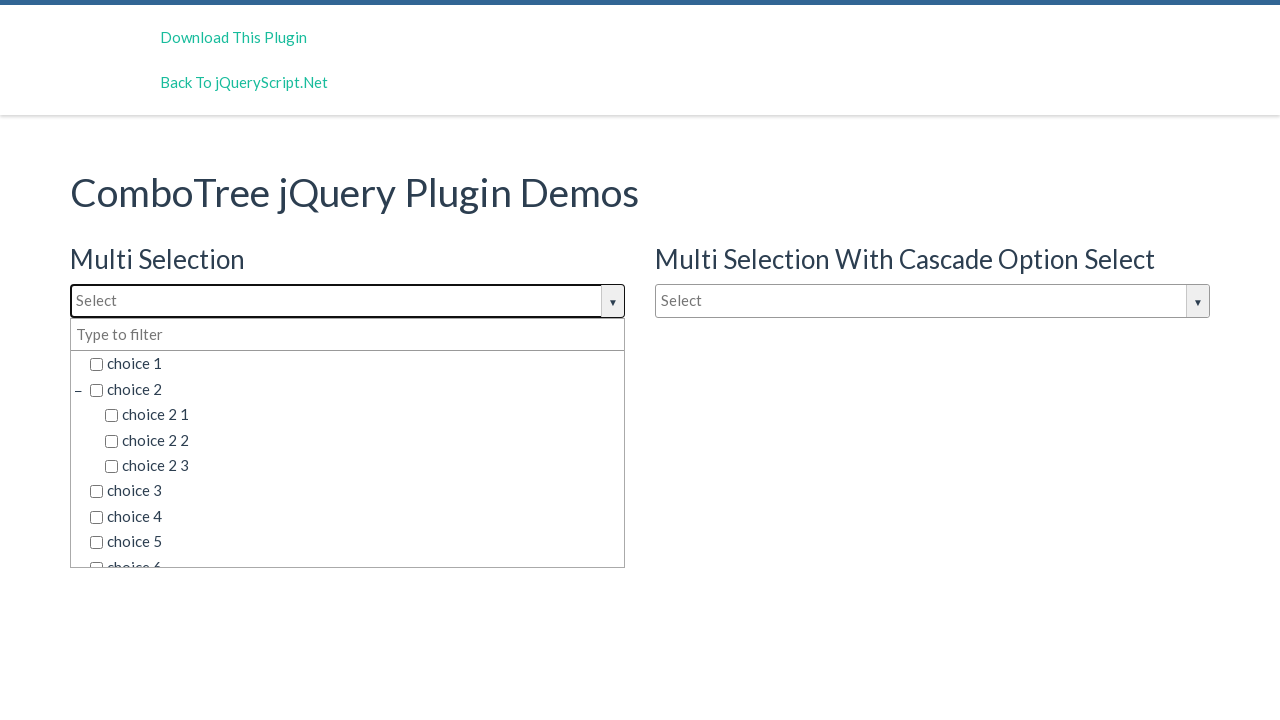

Found 45 dropdown items
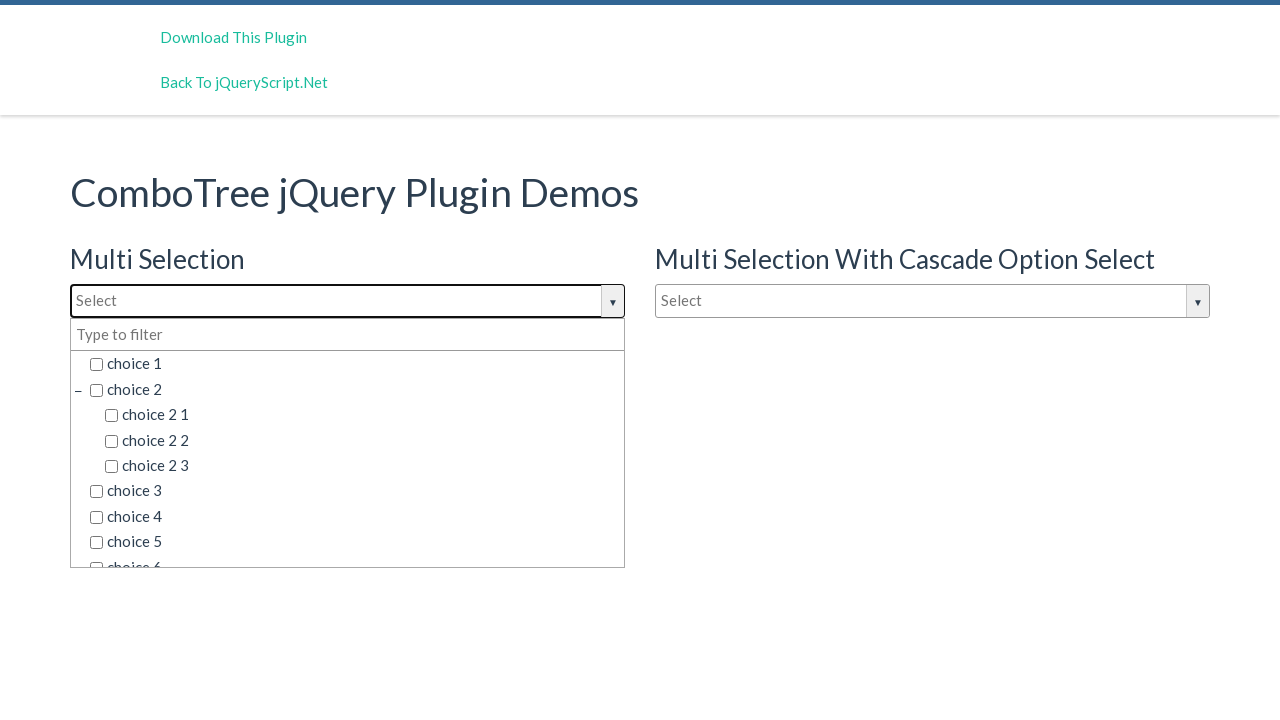

Clicked dropdown item 'choice 1' at (355, 364) on span.comboTreeItemTitle >> nth=0
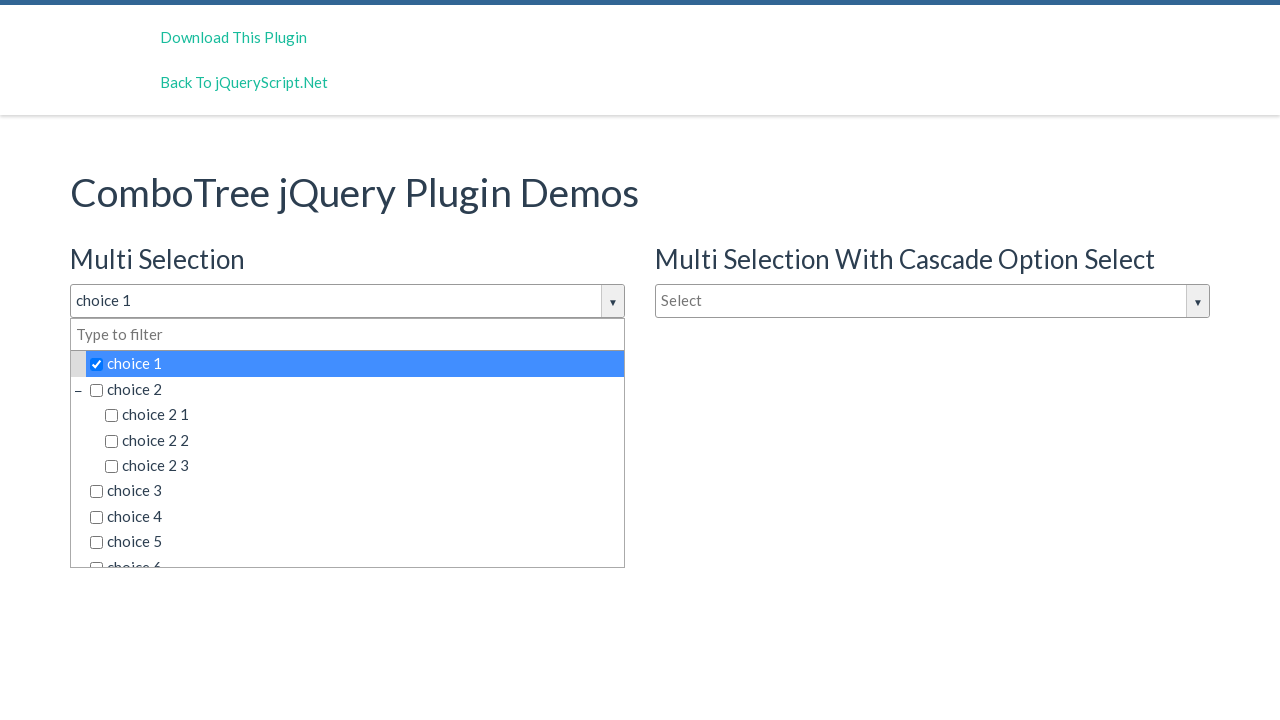

Clicked dropdown item 'choice 2' at (355, 389) on span.comboTreeItemTitle >> nth=1
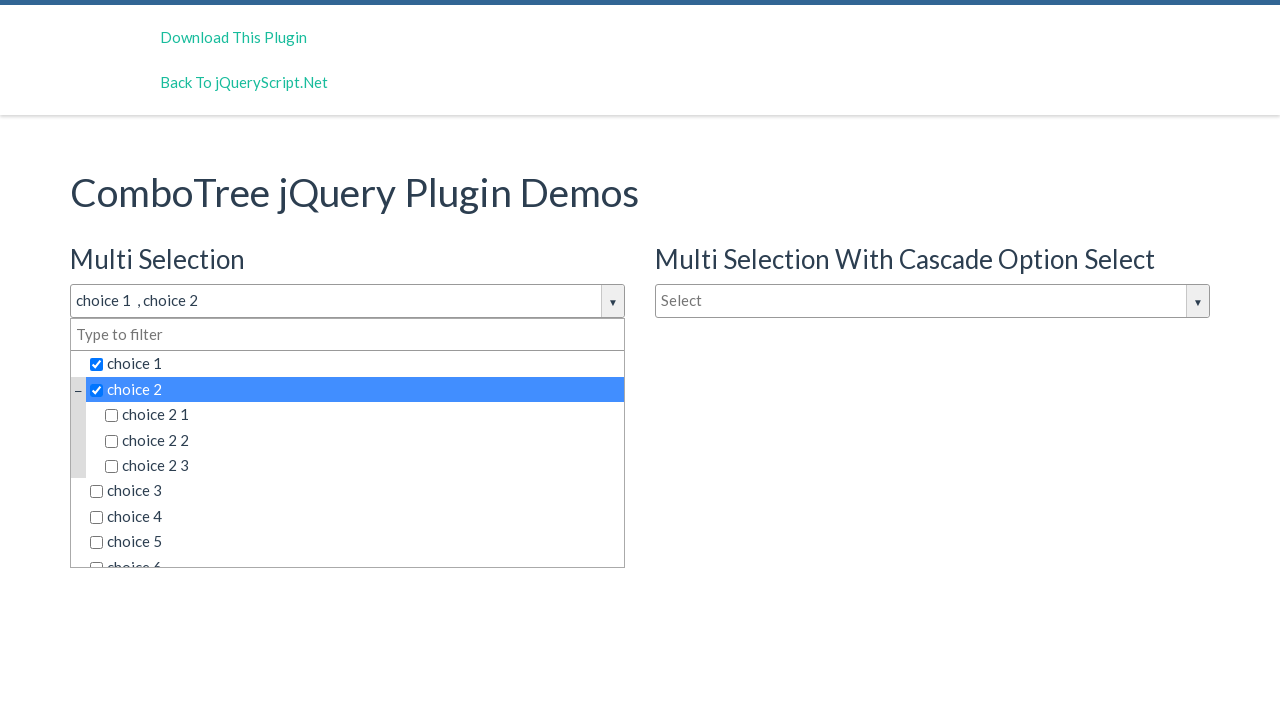

Clicked dropdown item 'choice 2 1' at (362, 415) on span.comboTreeItemTitle >> nth=2
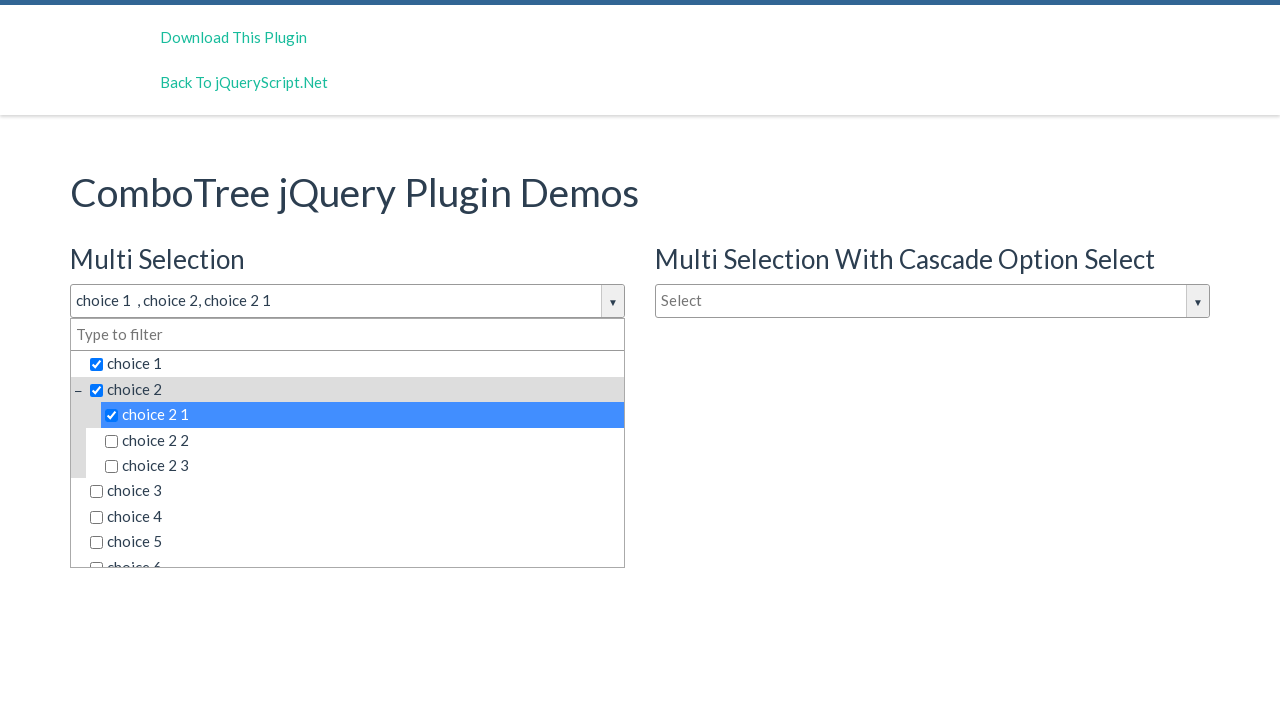

Clicked dropdown item 'choice 2 2' at (362, 440) on span.comboTreeItemTitle >> nth=3
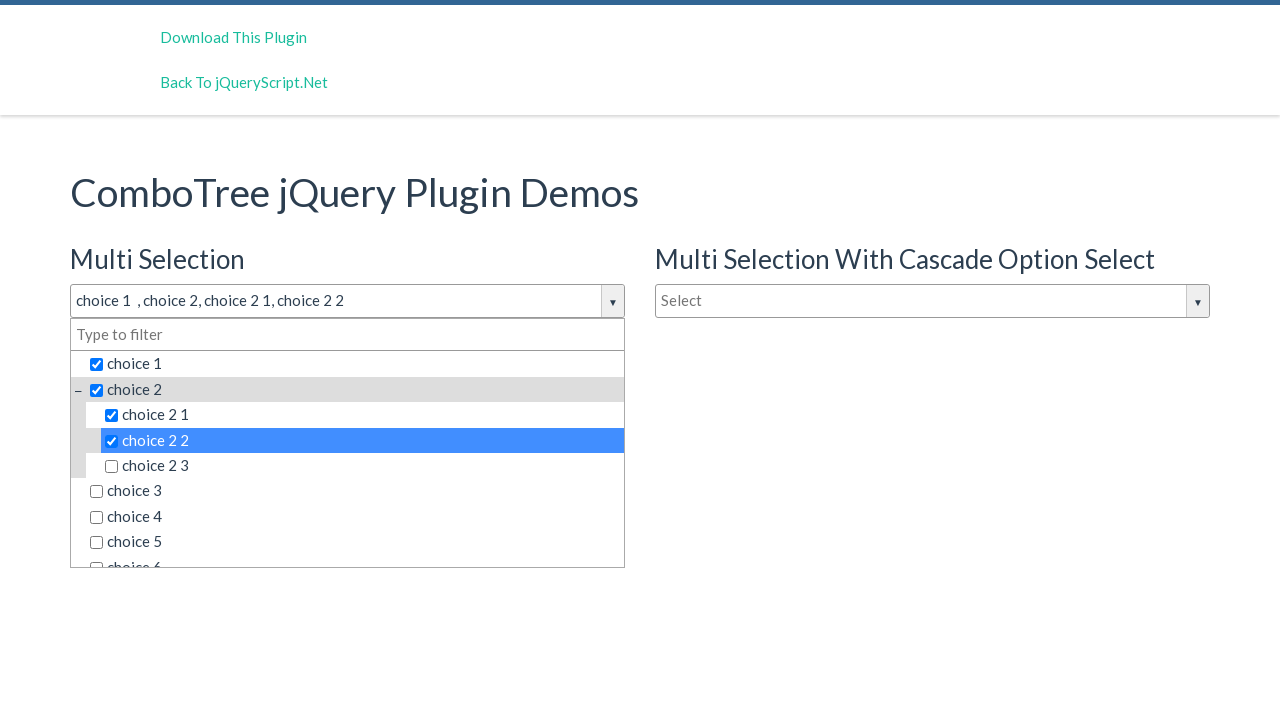

Clicked dropdown item 'choice 2 3' at (362, 466) on span.comboTreeItemTitle >> nth=4
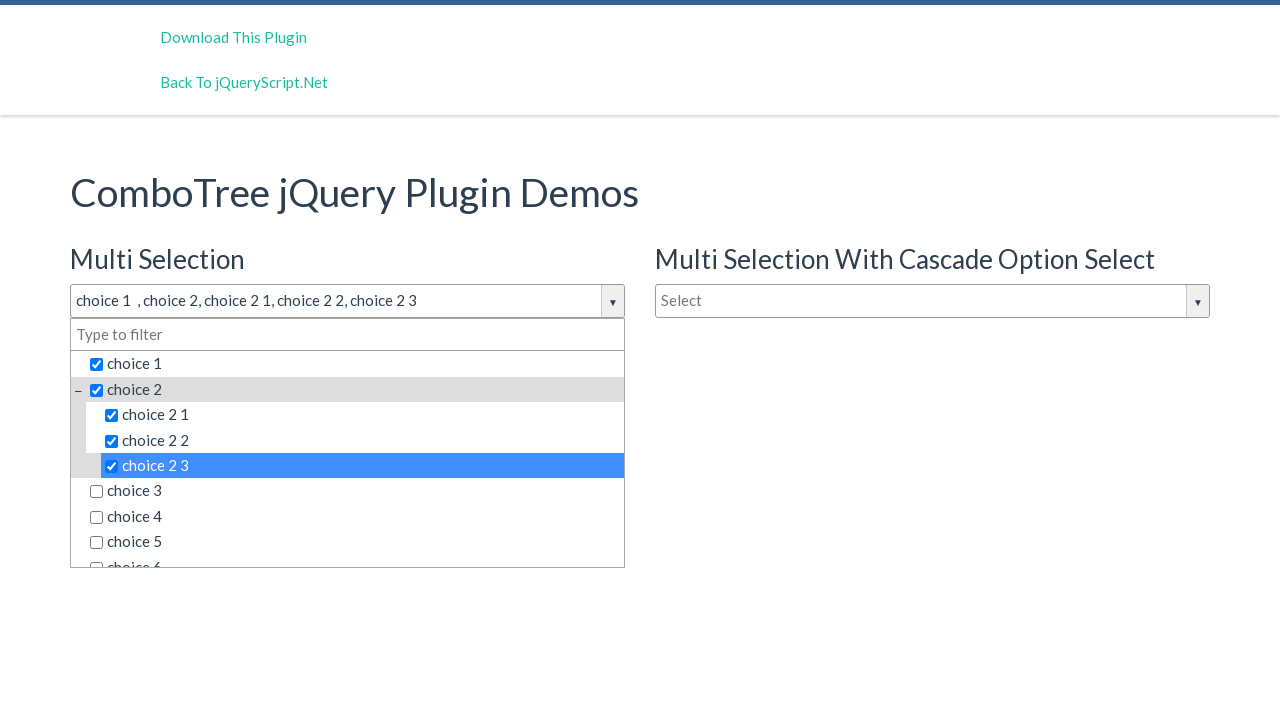

Clicked dropdown item 'choice 3' at (355, 491) on span.comboTreeItemTitle >> nth=5
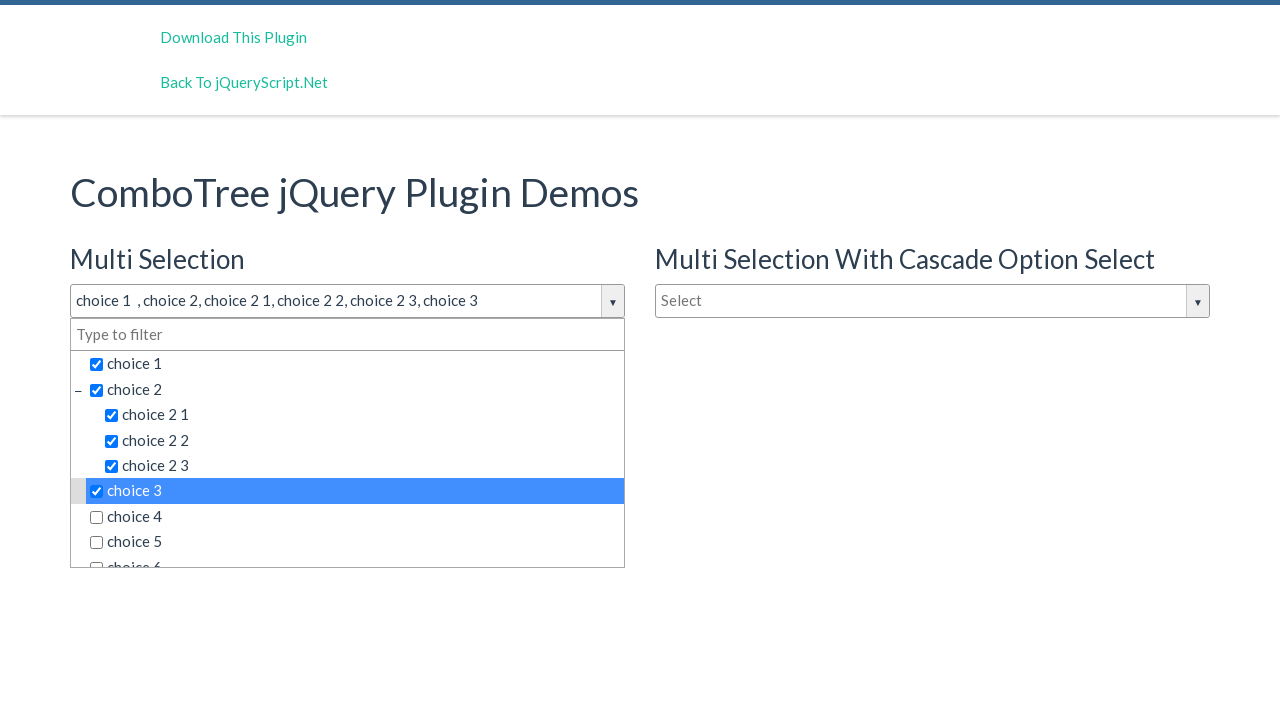

Clicked dropdown item 'choice 4' at (355, 517) on span.comboTreeItemTitle >> nth=6
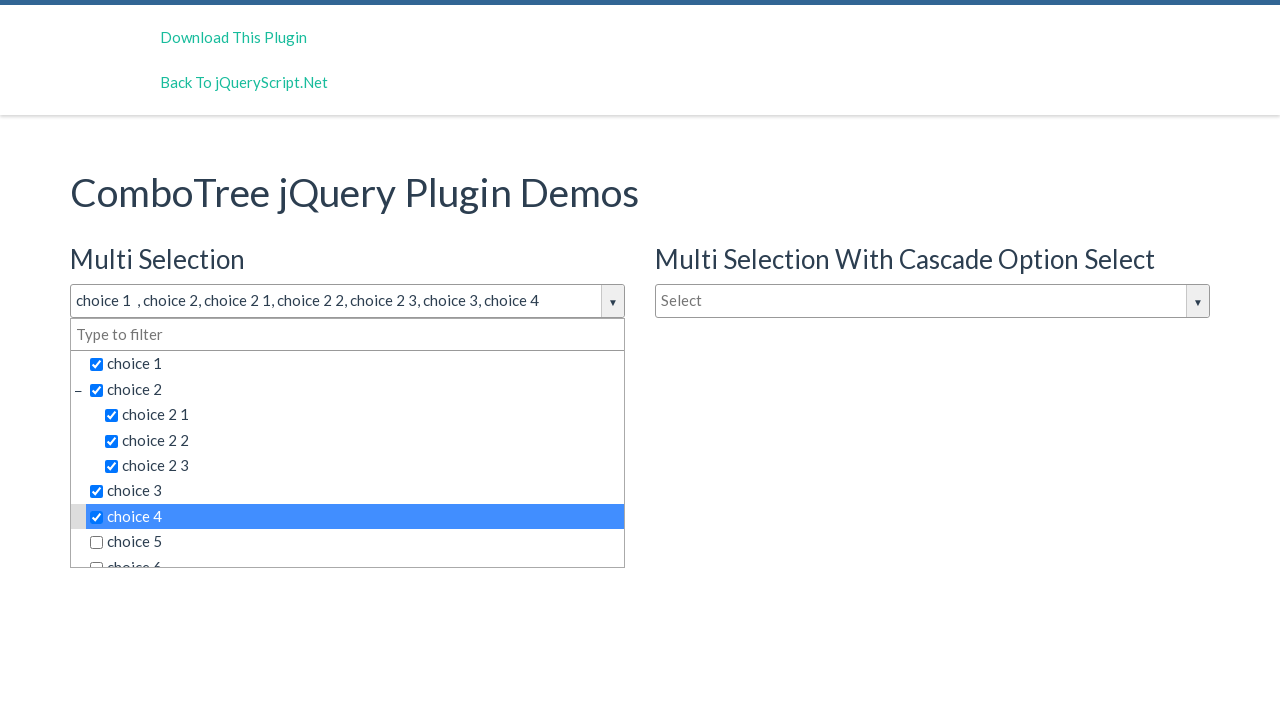

Clicked dropdown item 'choice 5' at (355, 542) on span.comboTreeItemTitle >> nth=7
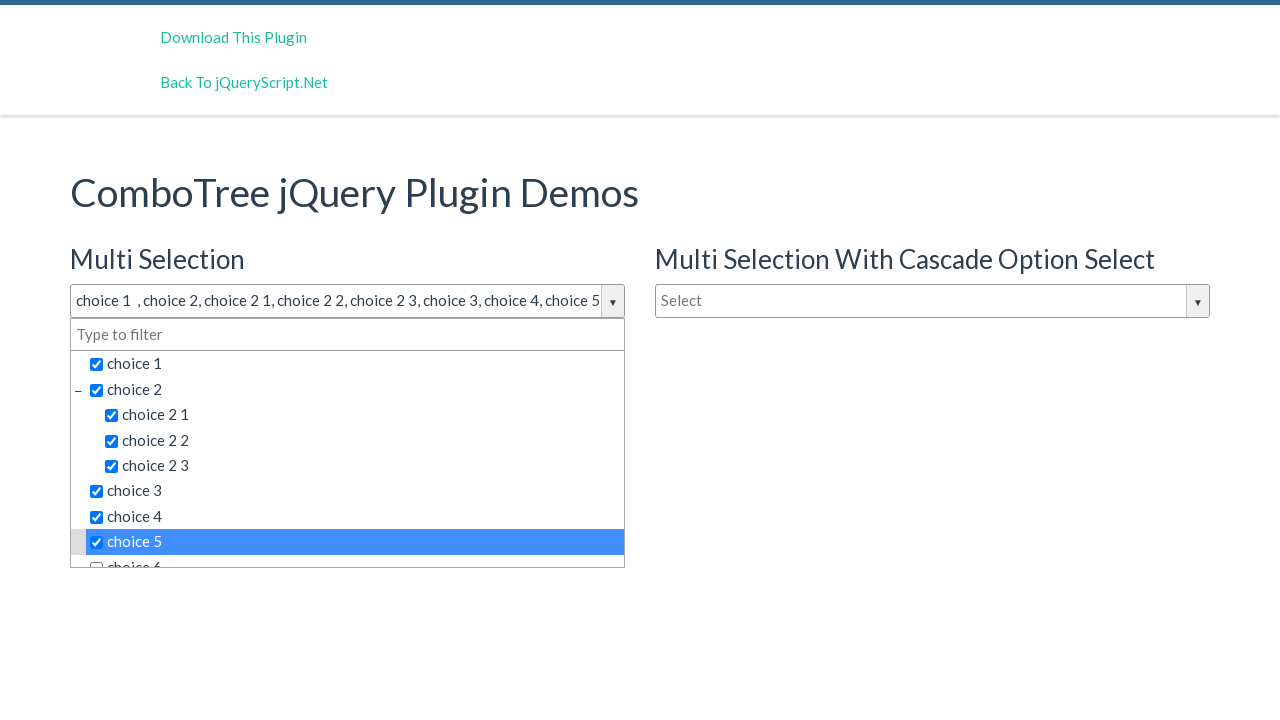

Clicked dropdown item 'choice 6' at (355, 554) on span.comboTreeItemTitle >> nth=8
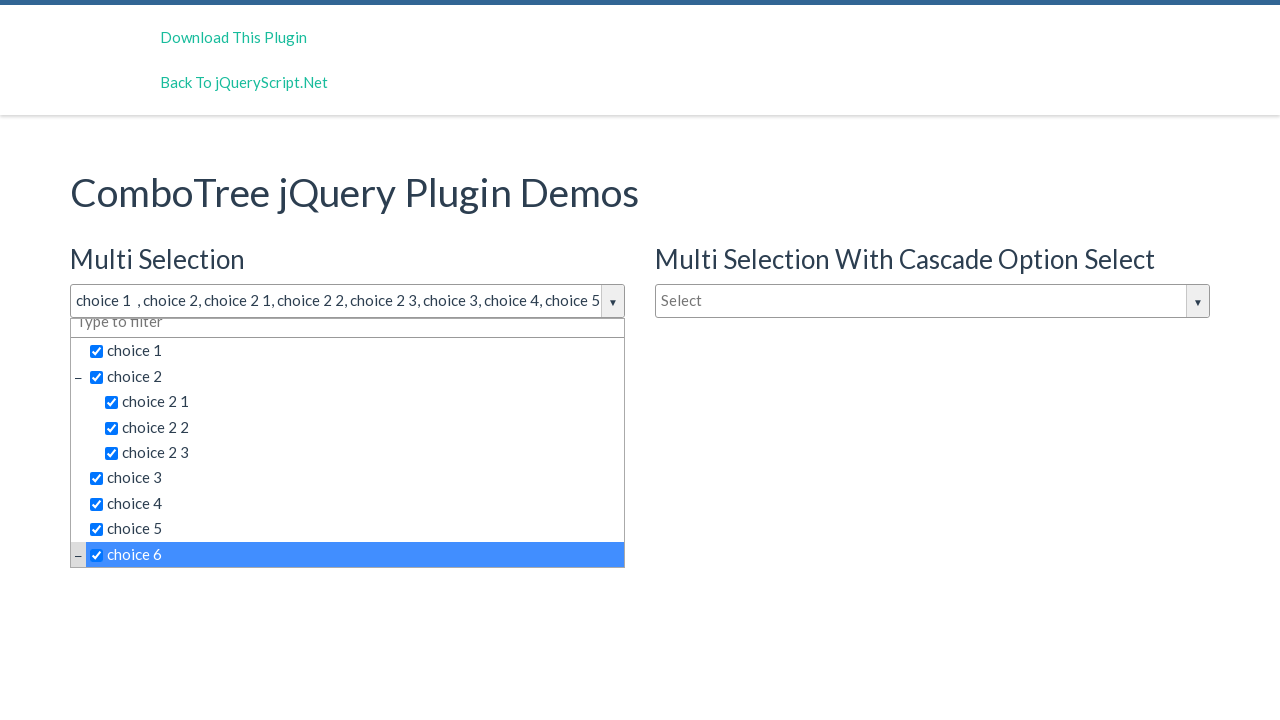

Reached 'choice 6', stopping iteration
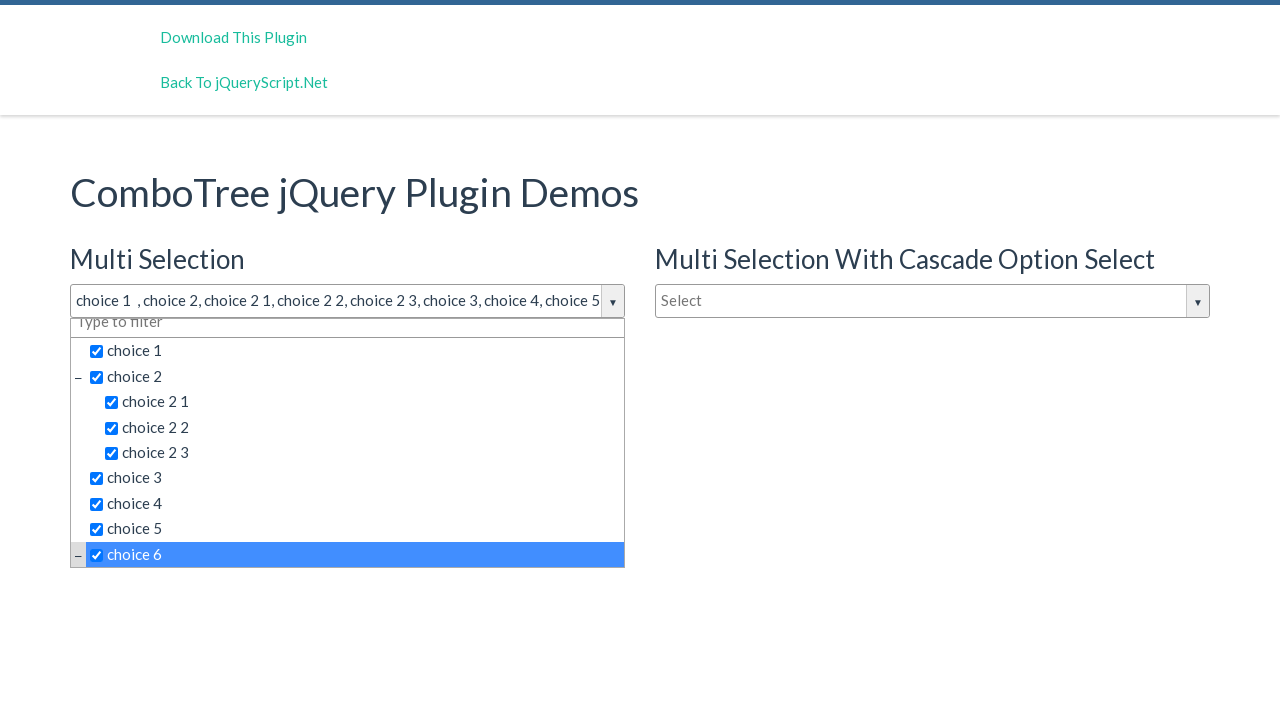

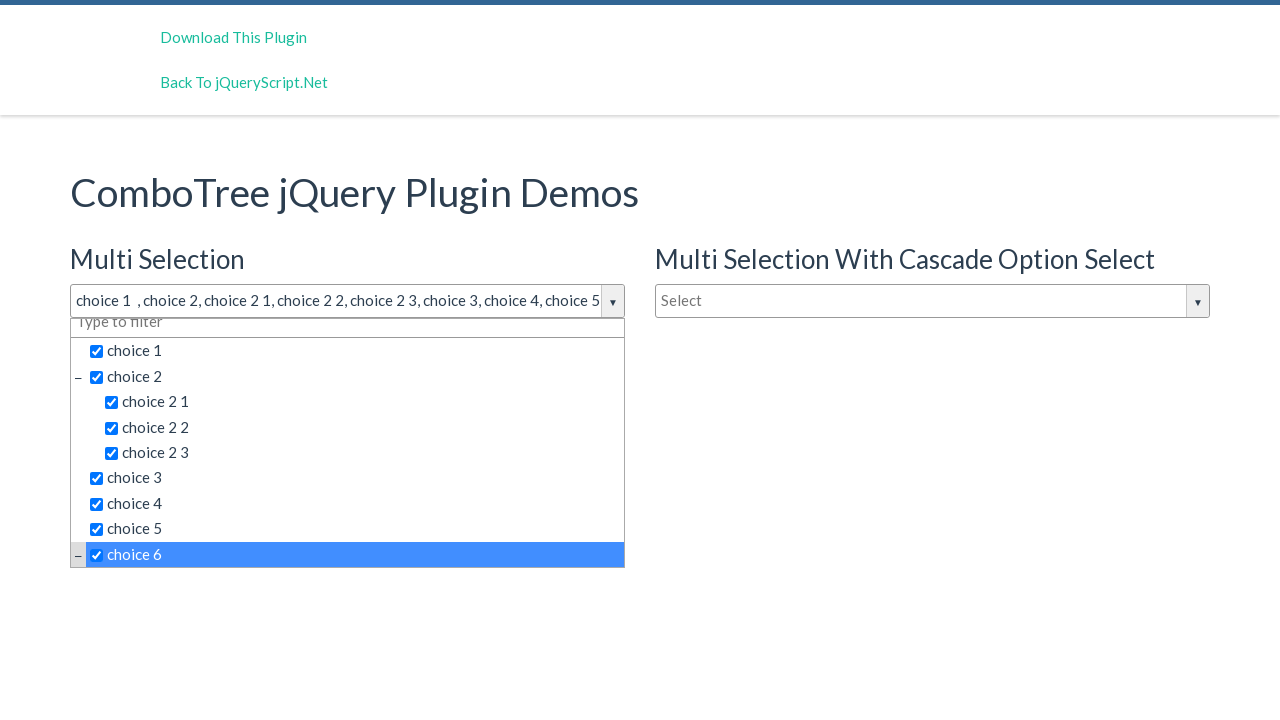